Tests drag and drop functionality on jQuery UI demo site by navigating to the droppable section and performing a drag and drop operation within an iframe

Starting URL: https://jqueryui.com/slider/

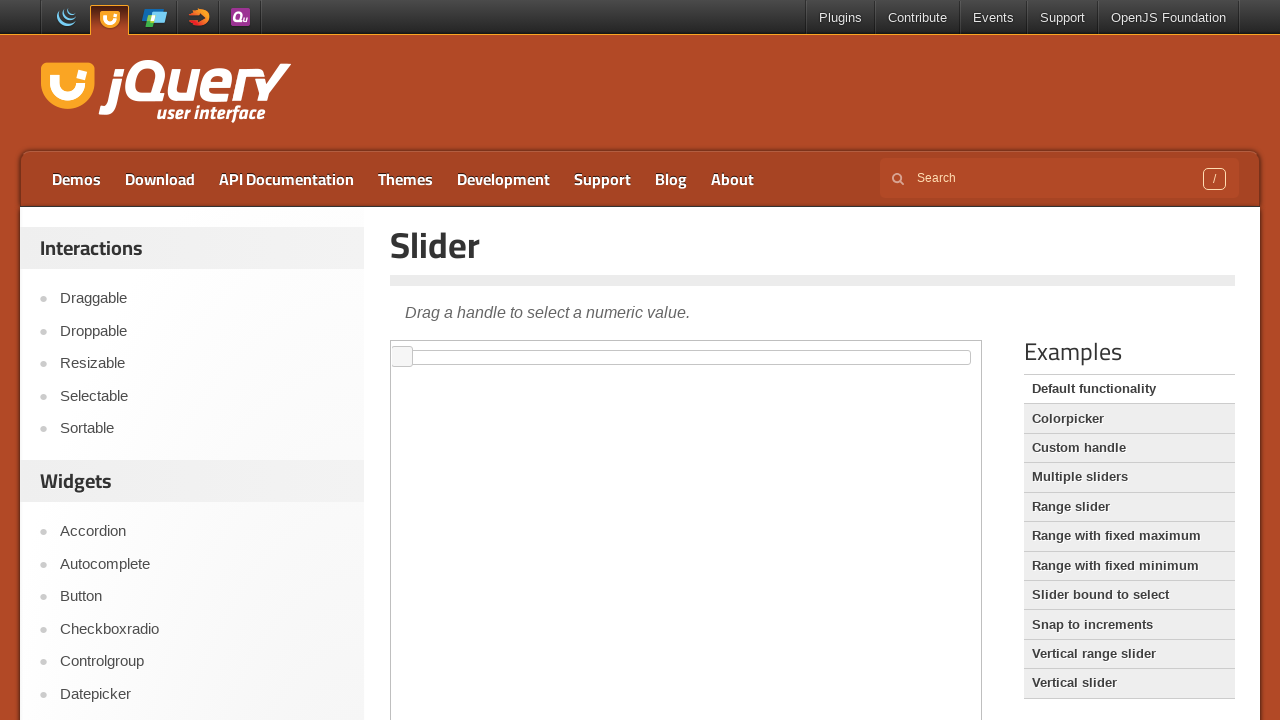

Clicked on Droppable menu item to navigate to droppable demo at (202, 331) on text='Droppable'
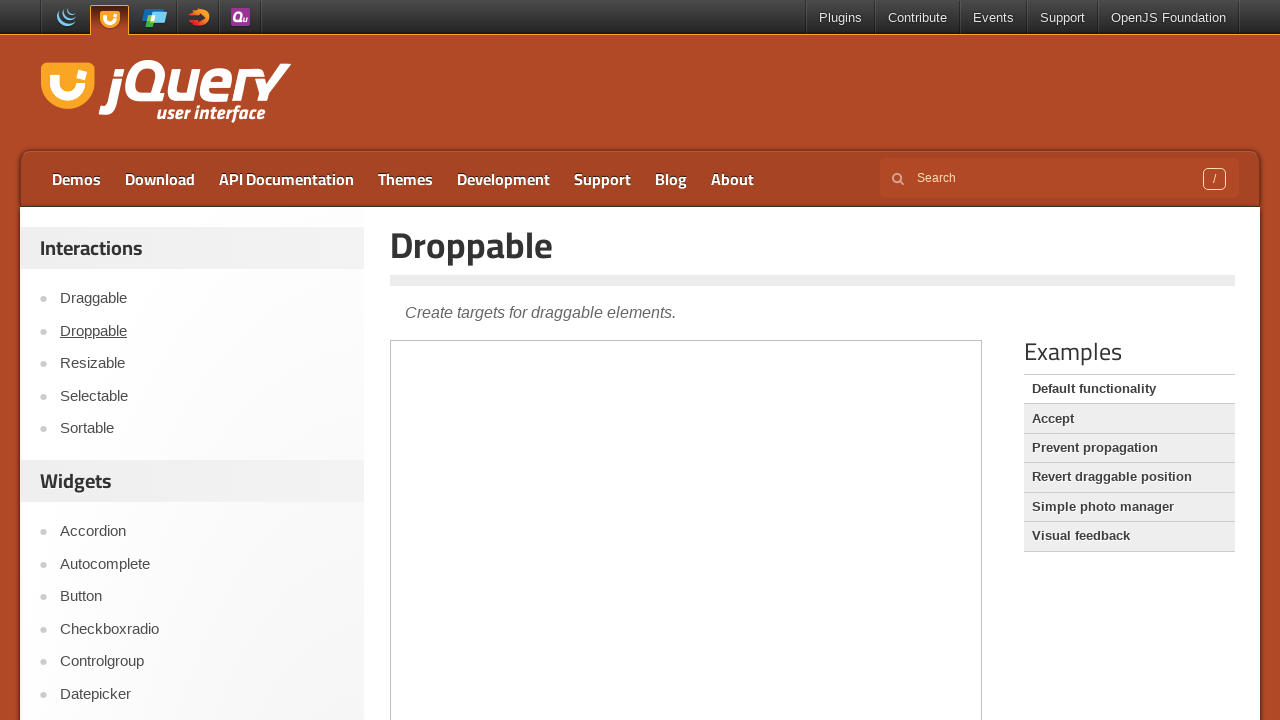

Waited for demo-frame iframe to load
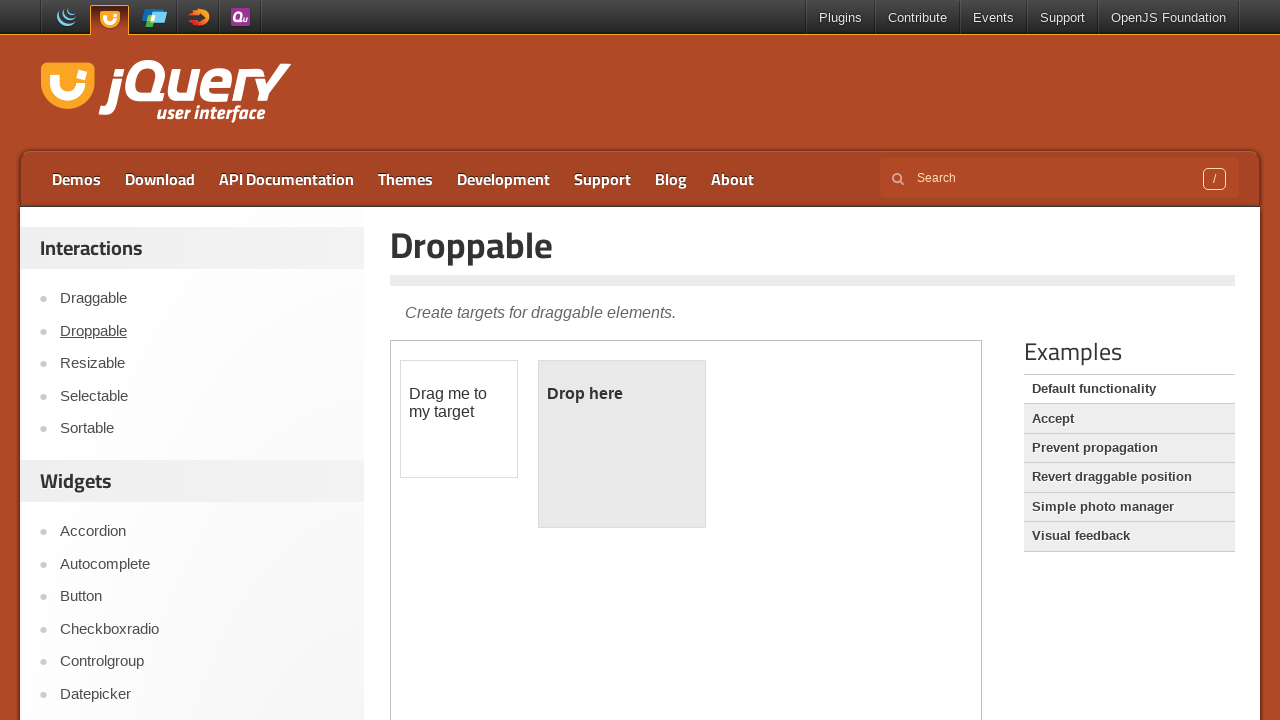

Located and switched to demo-frame iframe
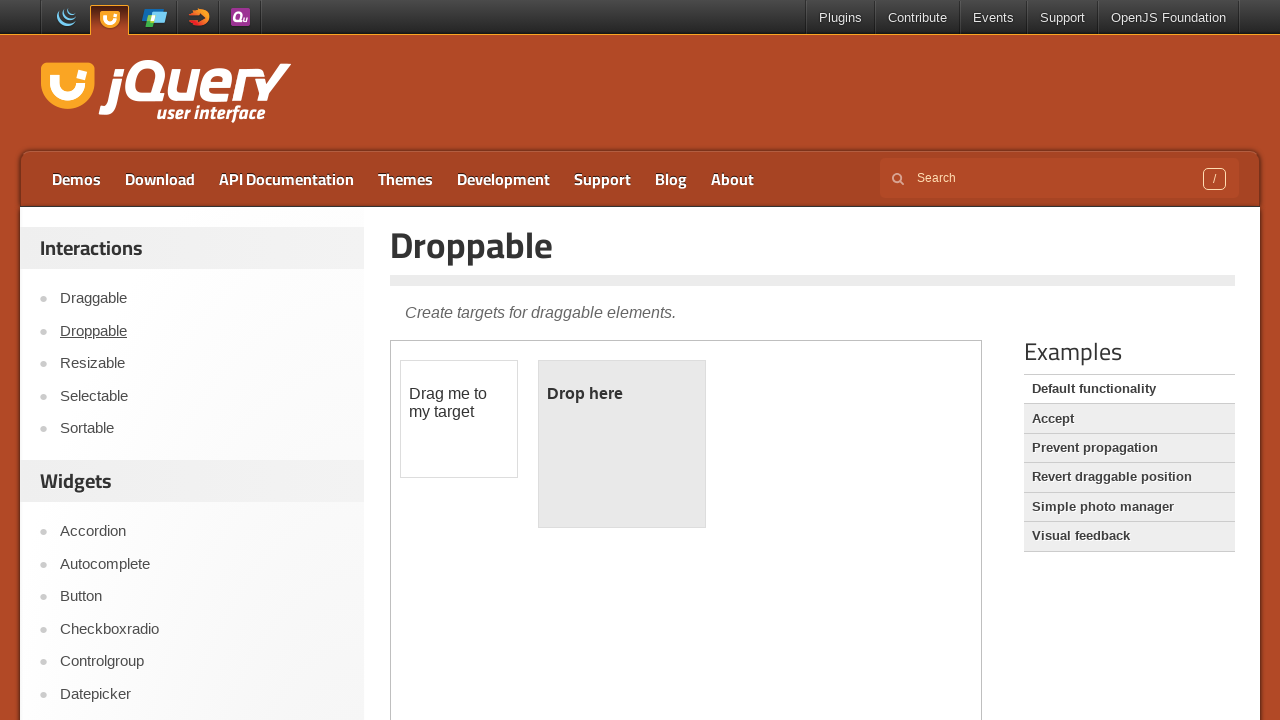

Located draggable element with id 'draggable'
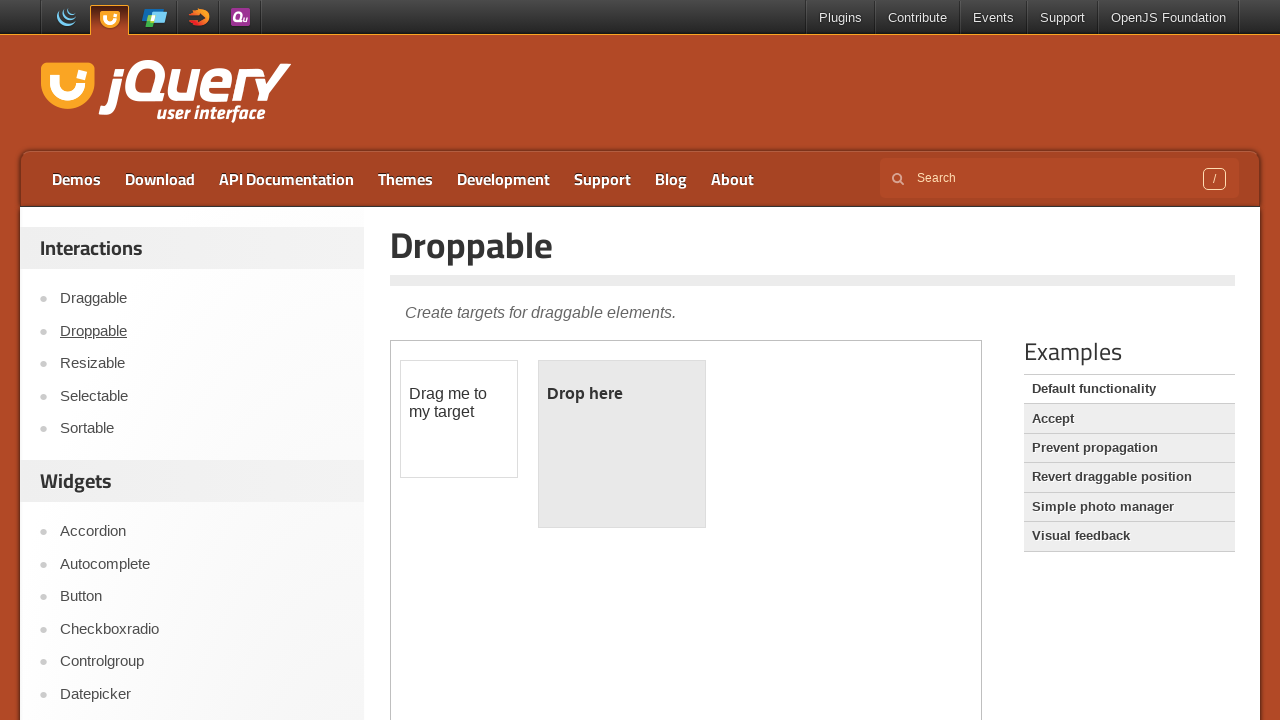

Located droppable element with id 'droppable'
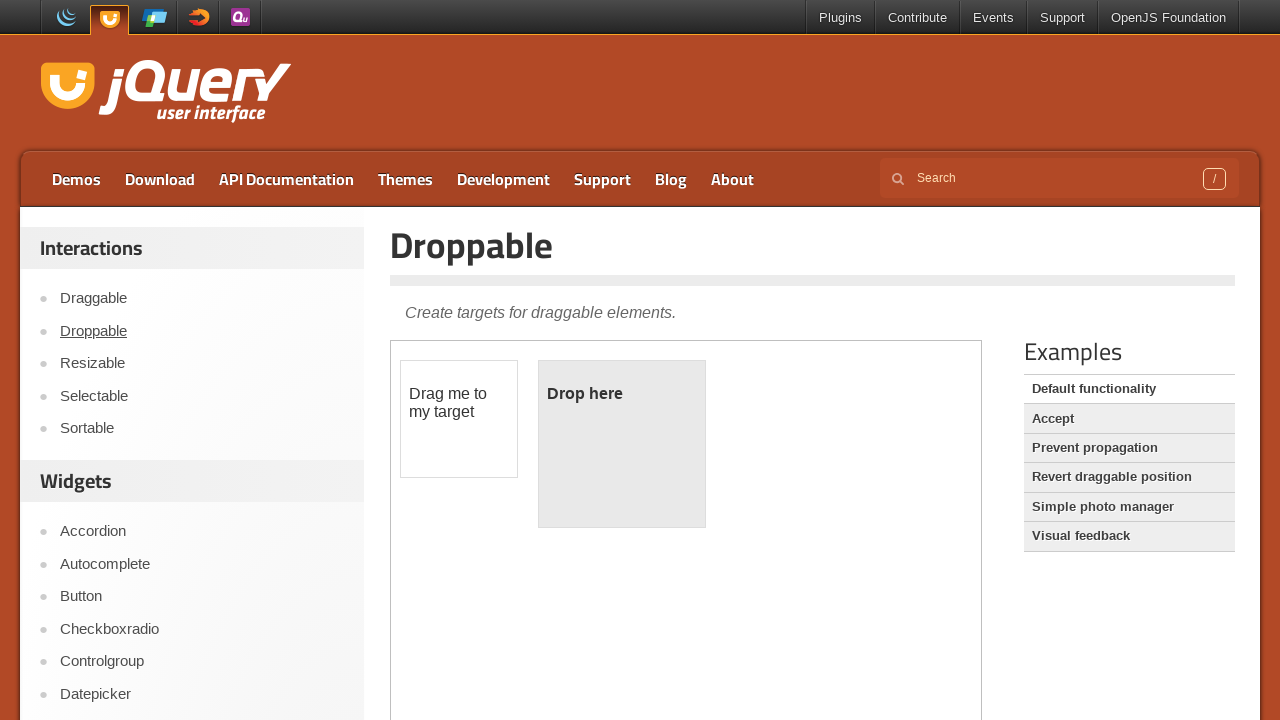

Performed drag and drop operation from draggable to droppable element at (622, 444)
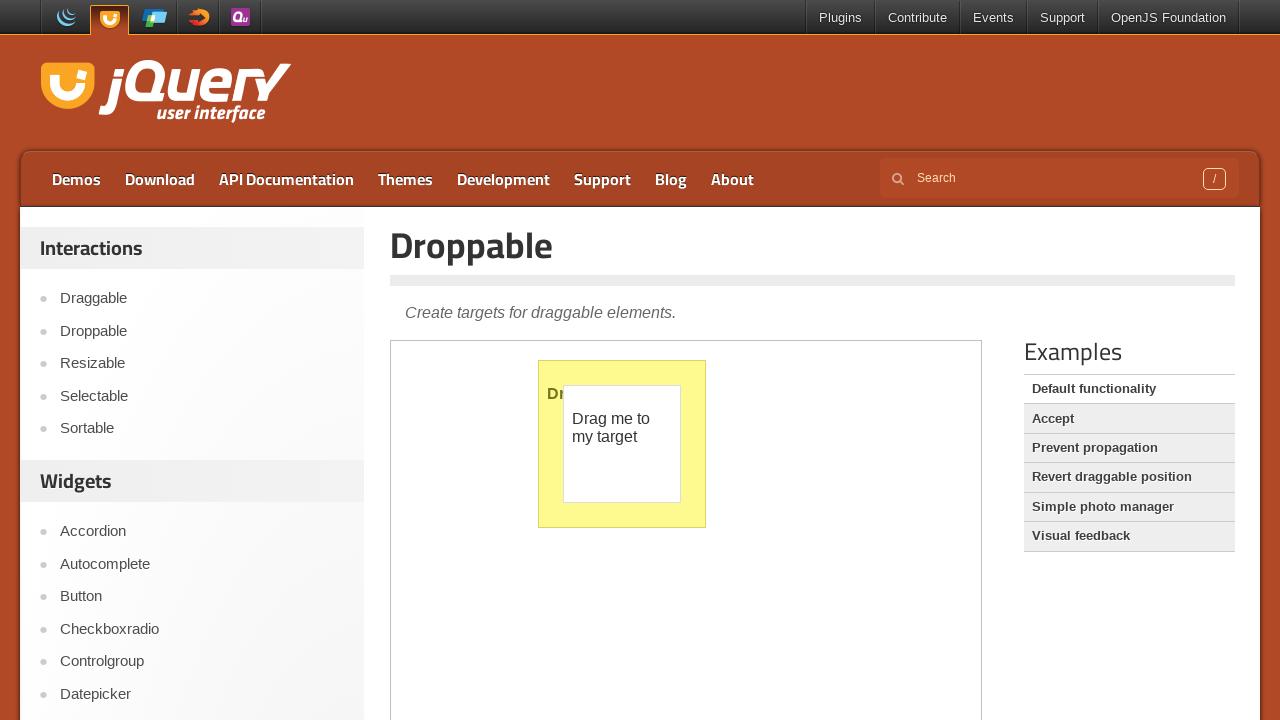

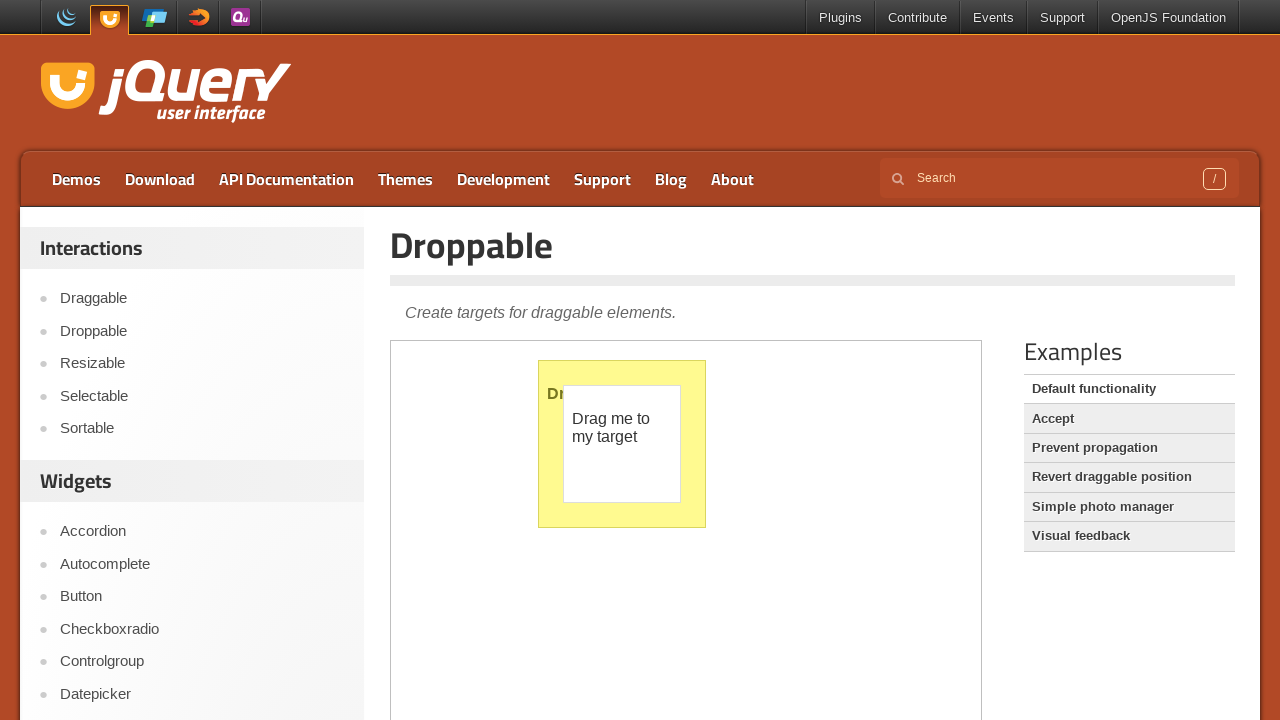